Navigates to Rahul Shetty Academy website and verifies the page loads by checking the page title

Starting URL: https://rahulshettyacademy.com

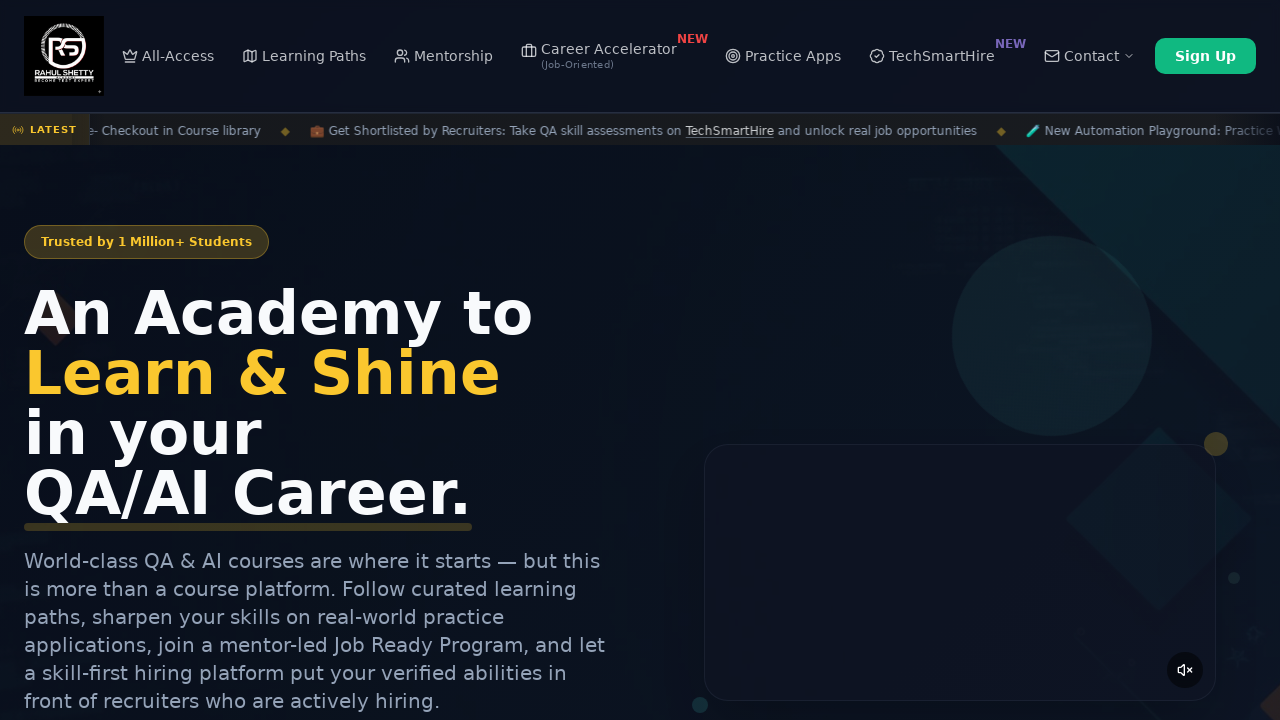

Waited for page to reach domcontentloaded state
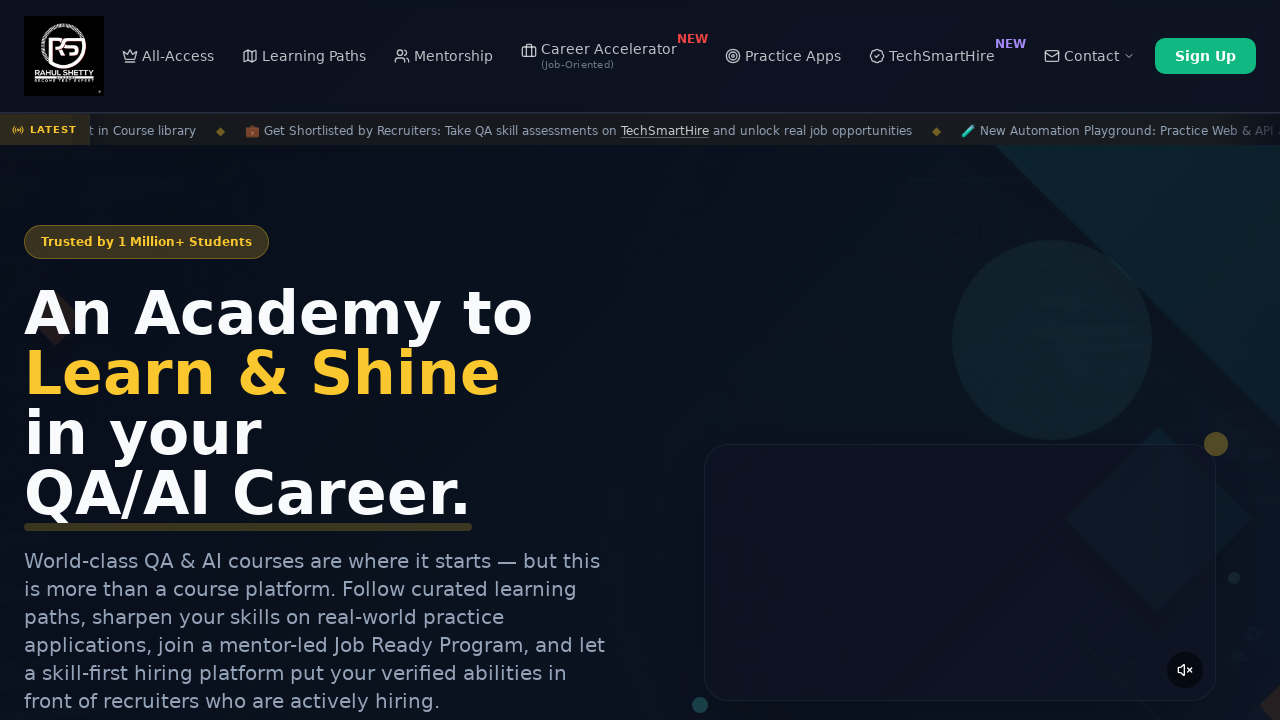

Retrieved page title
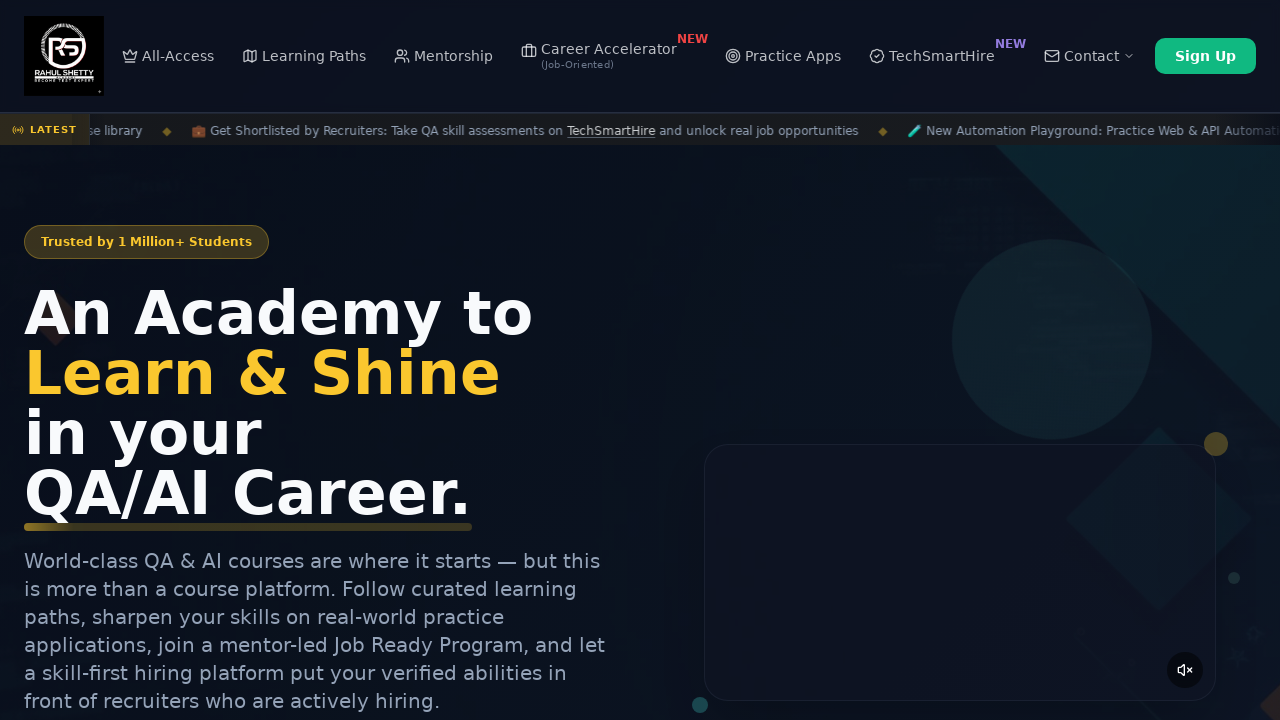

Verified page title is not empty
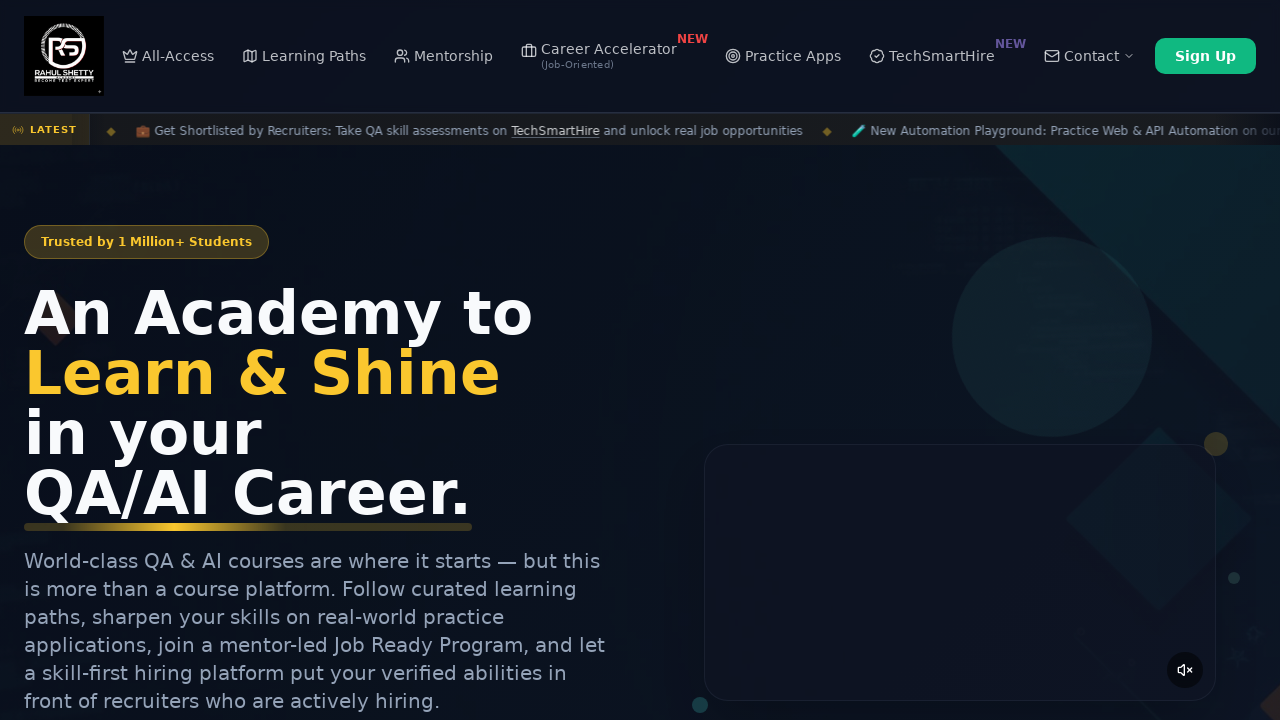

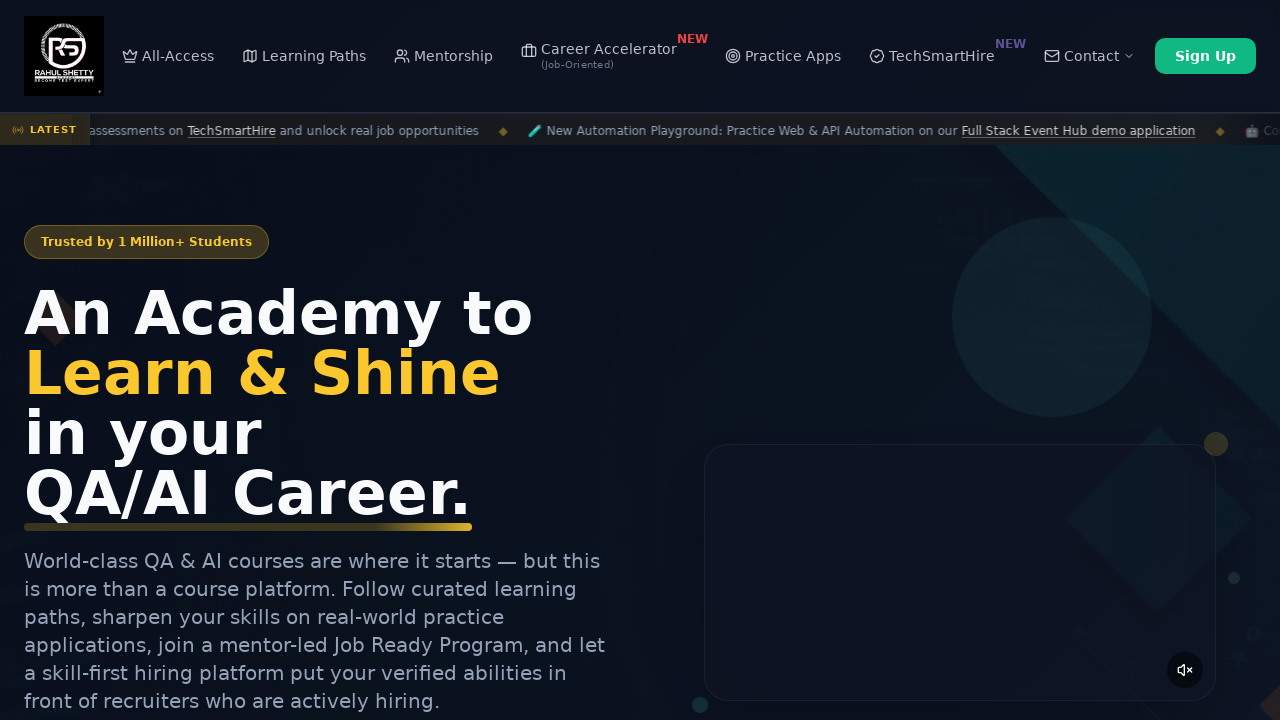